Tests the addition functionality of an online calculator by entering two numbers and clicking the sum button, then verifying the result

Starting URL: http://antoniotrindade.com.br/treinoautomacao/desafiosoma.html

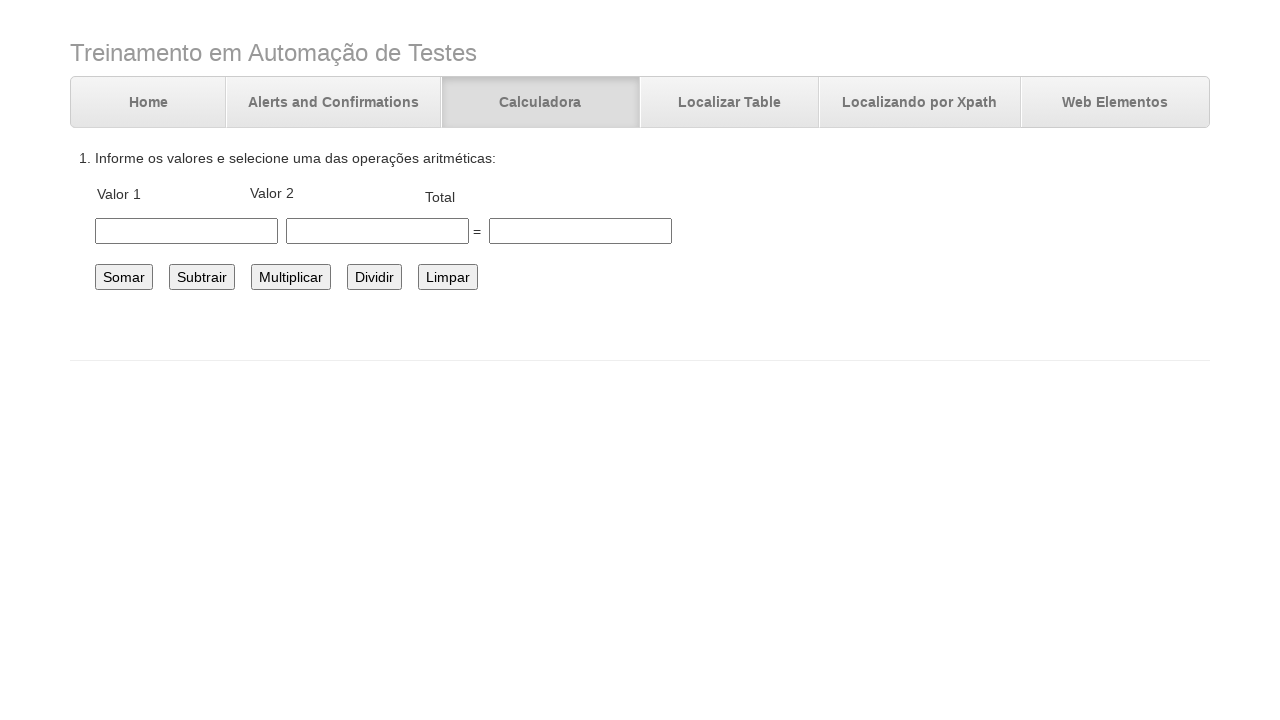

Entered first number '4' in the number1 field on #number1
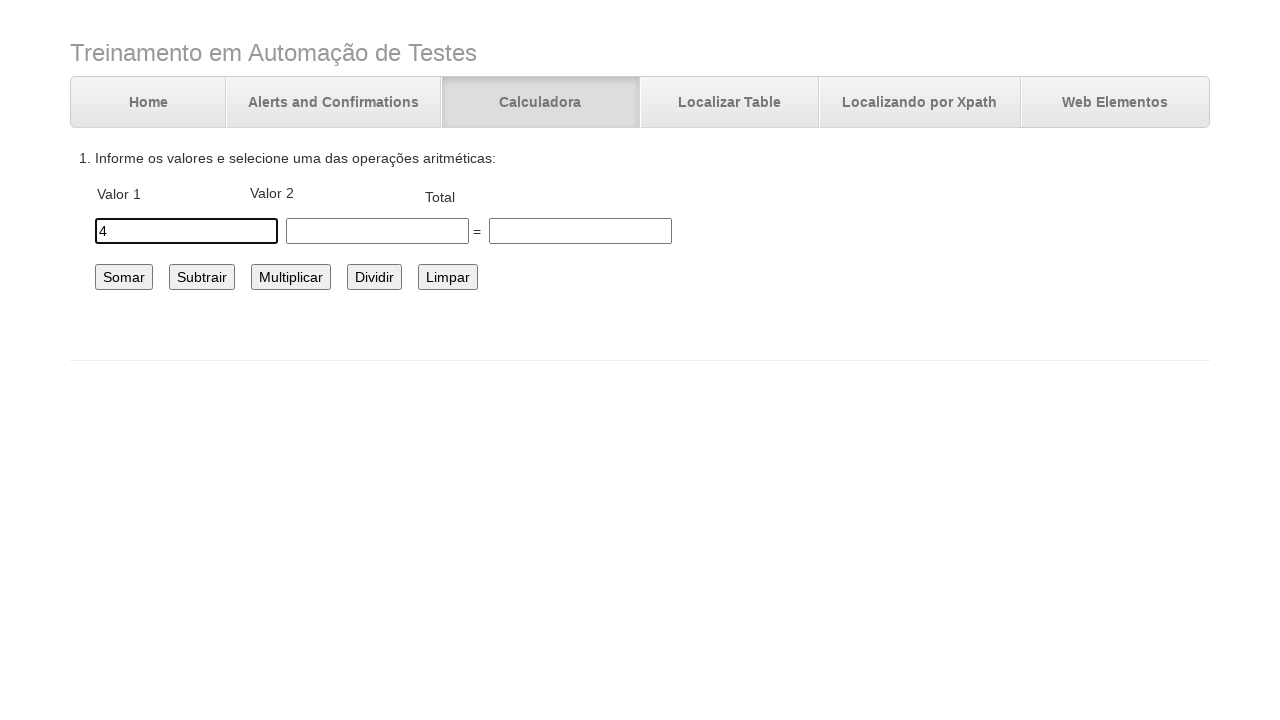

Entered second number '5' in the number2 field on #number2
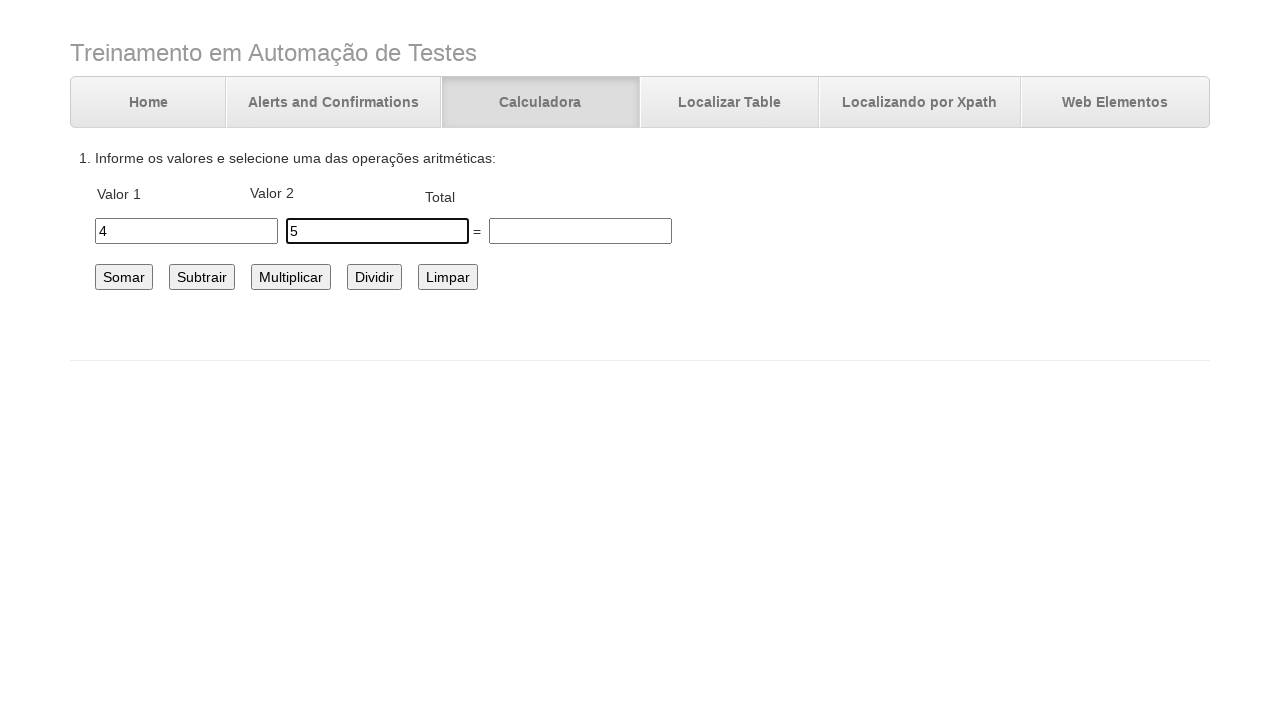

Clicked the sum button to calculate the result at (124, 277) on #somar
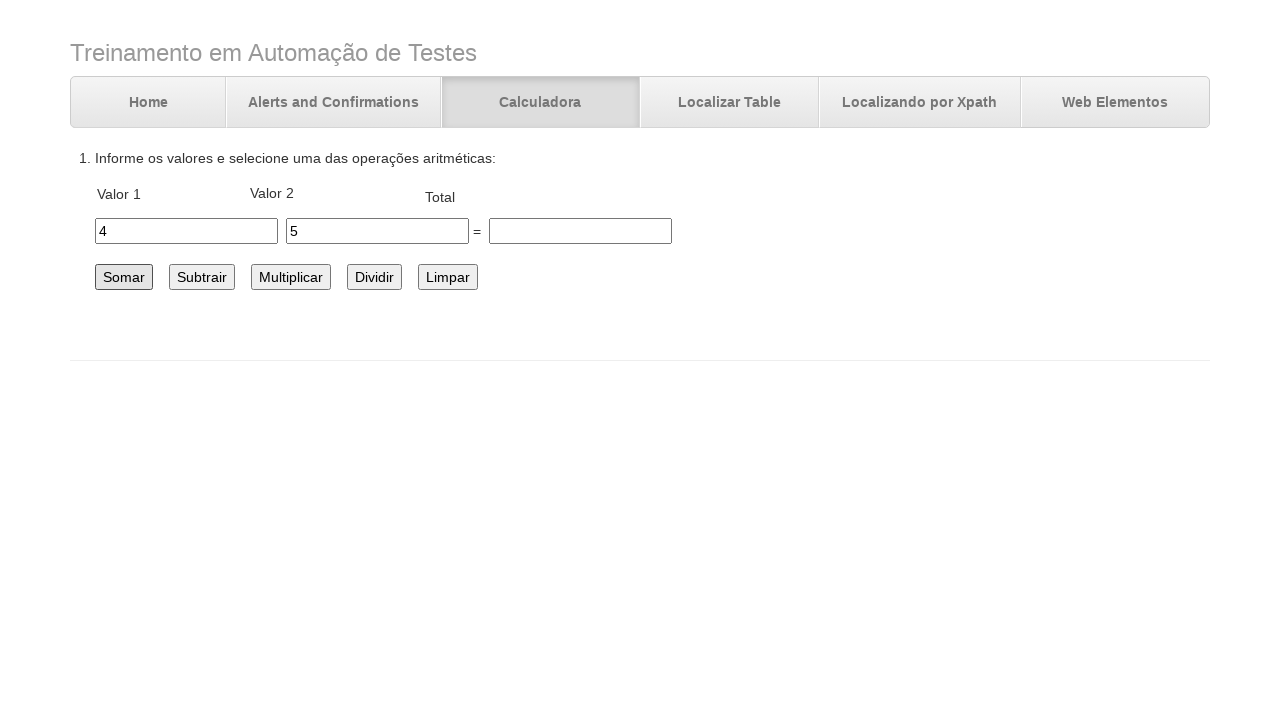

Verified that the total field displays the correct result '9'
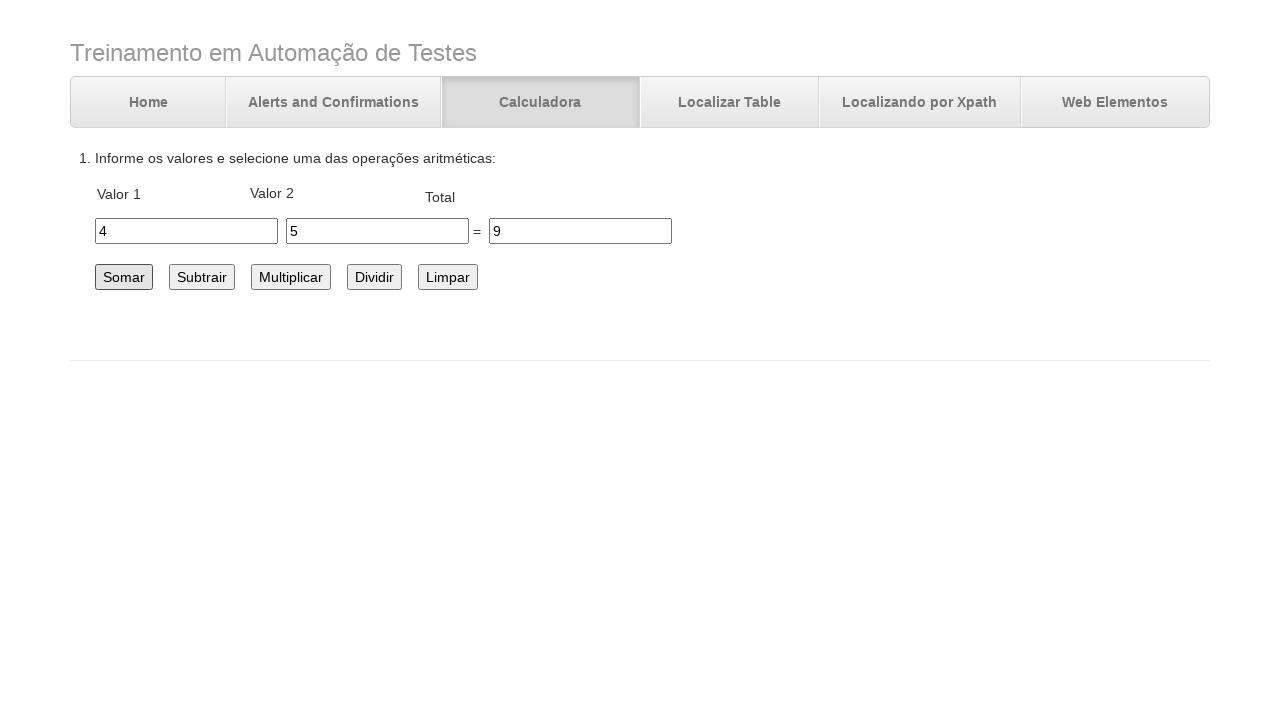

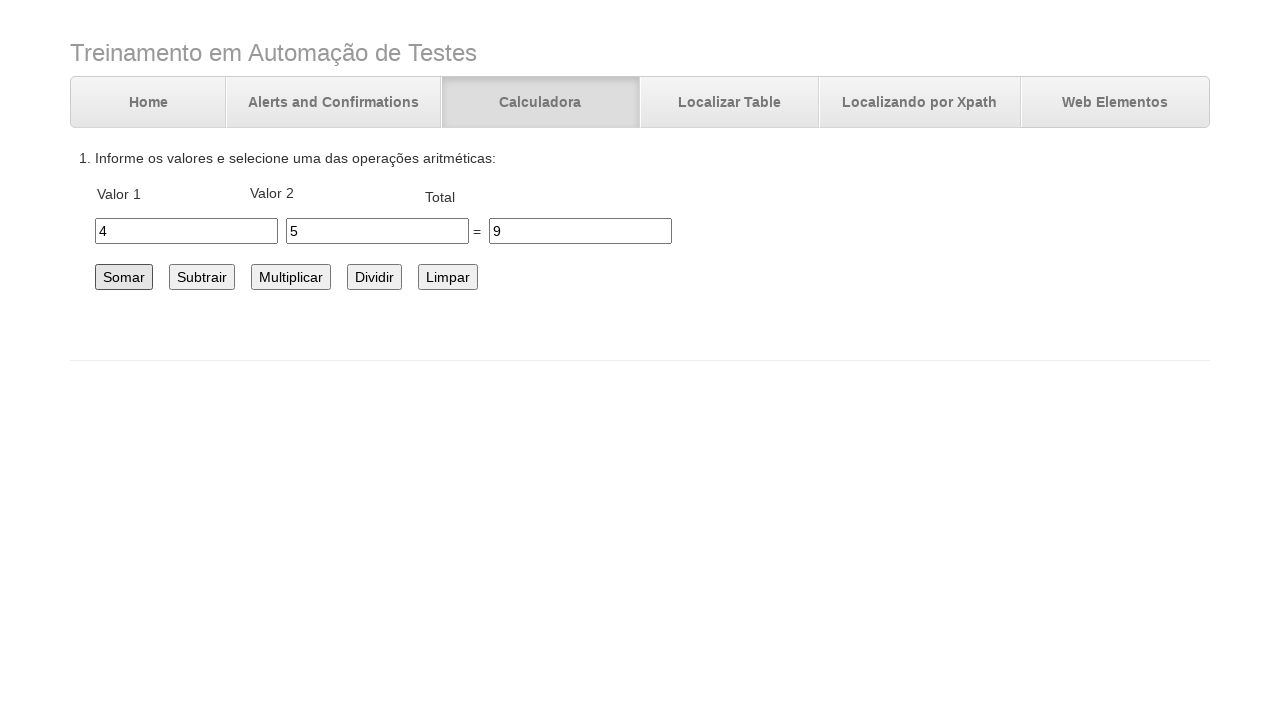